Tests calculator addition functionality by entering 5 and 10, selecting sum operation, and verifying the result is 15

Starting URL: http://calculatorhtml.onrender.com/

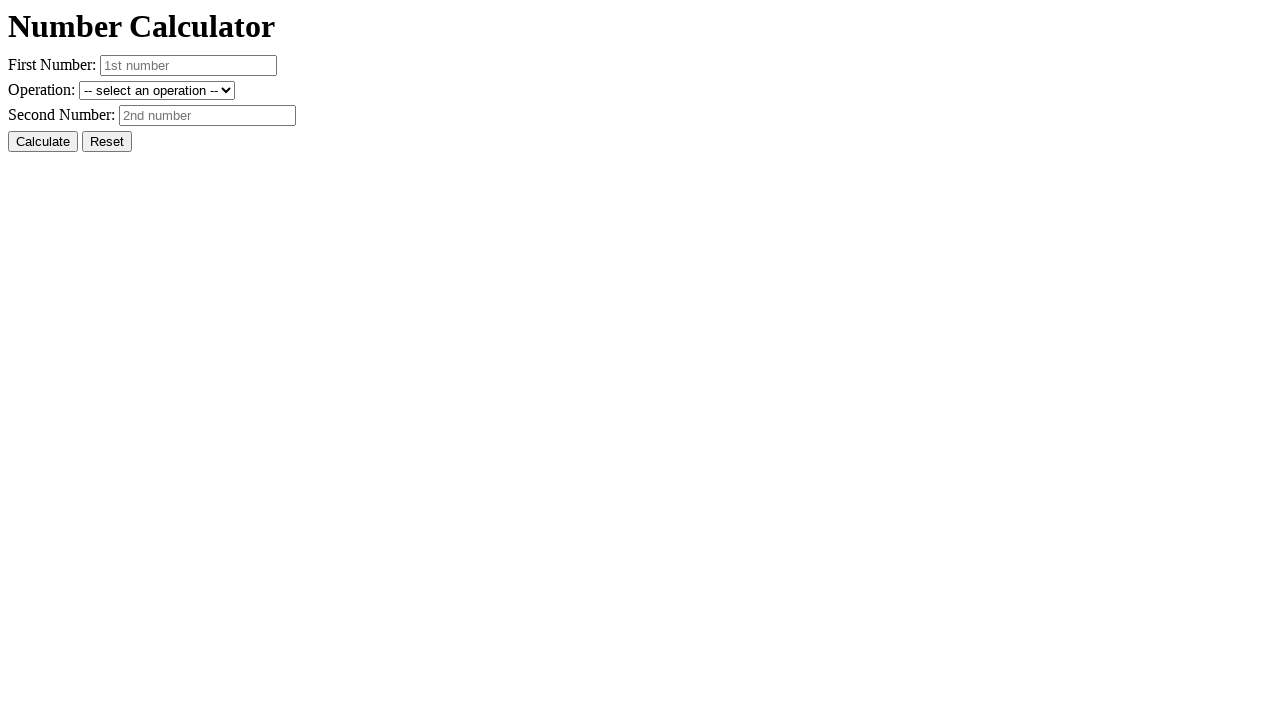

Clicked reset button to clear previous values at (107, 142) on #resetButton
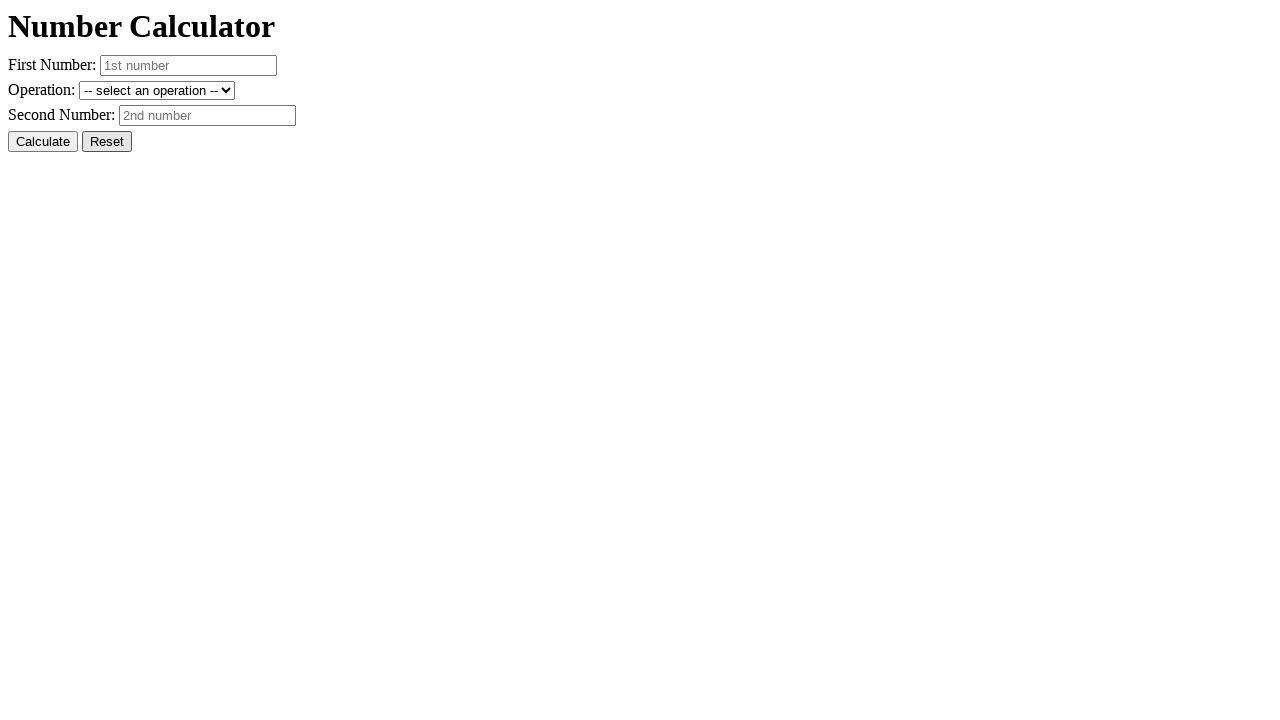

Entered first number: 5 on #number1
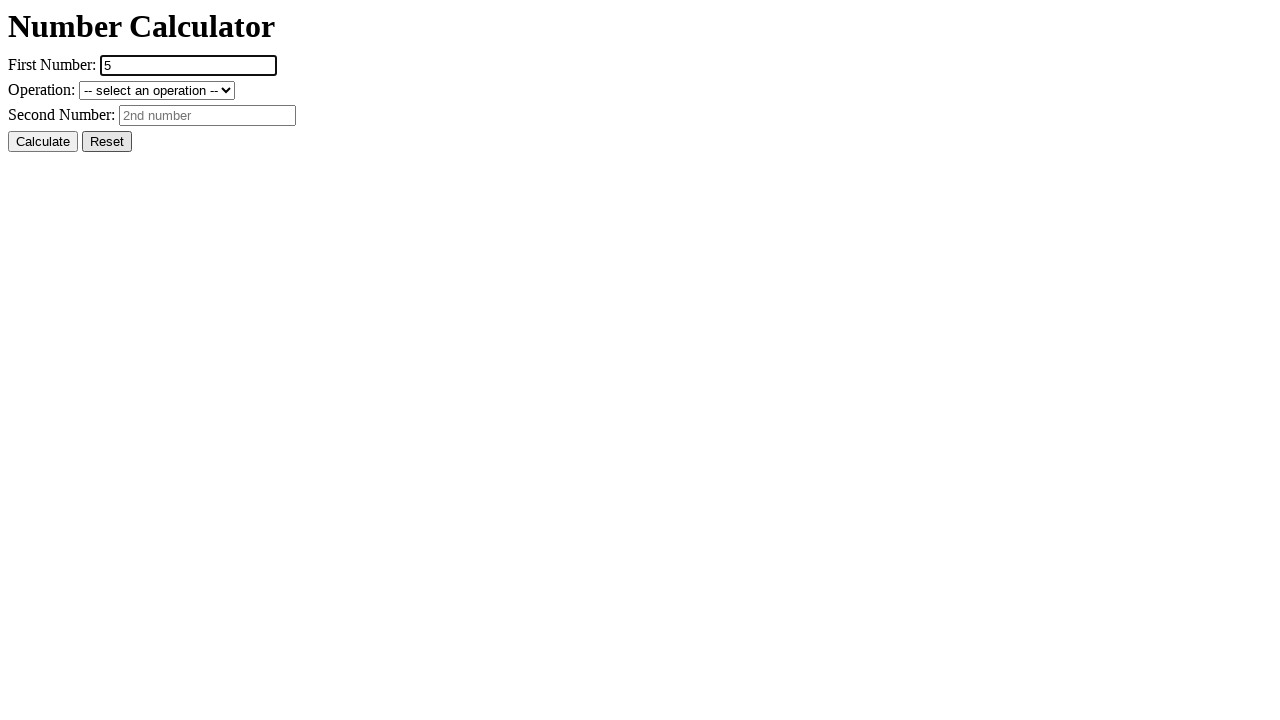

Entered second number: 10 on #number2
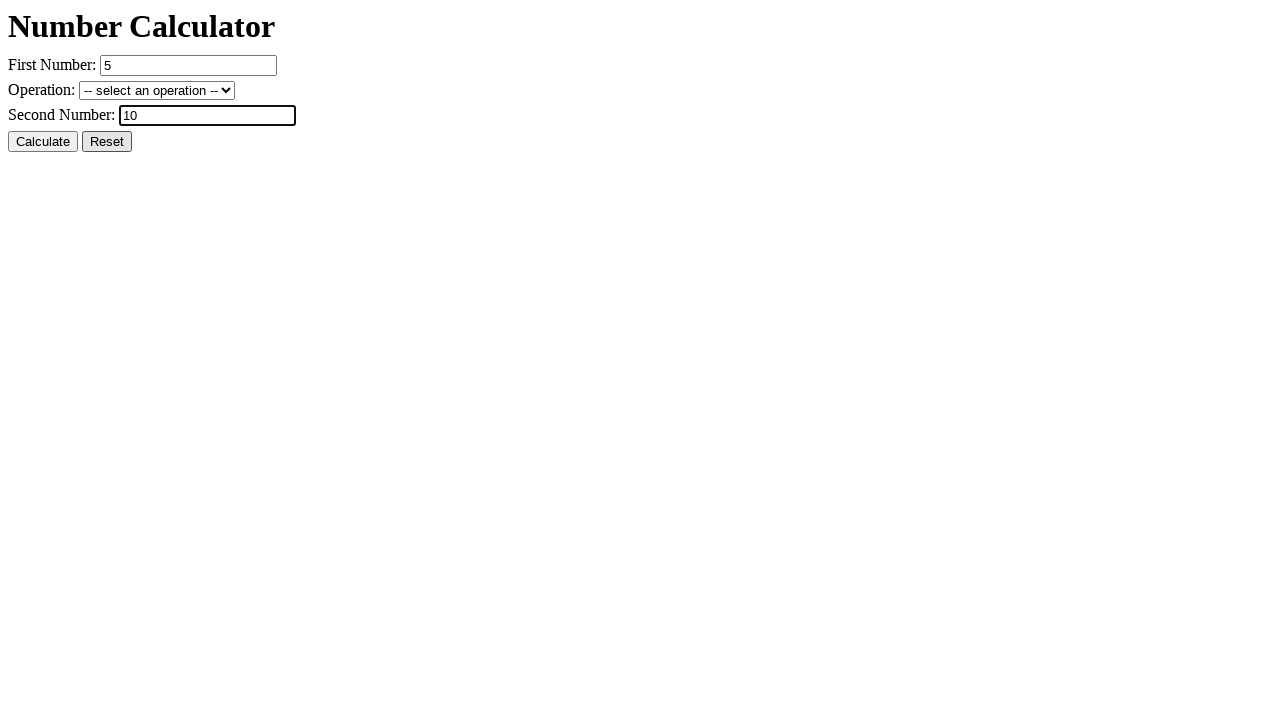

Selected addition operation (+ sum) on #operation
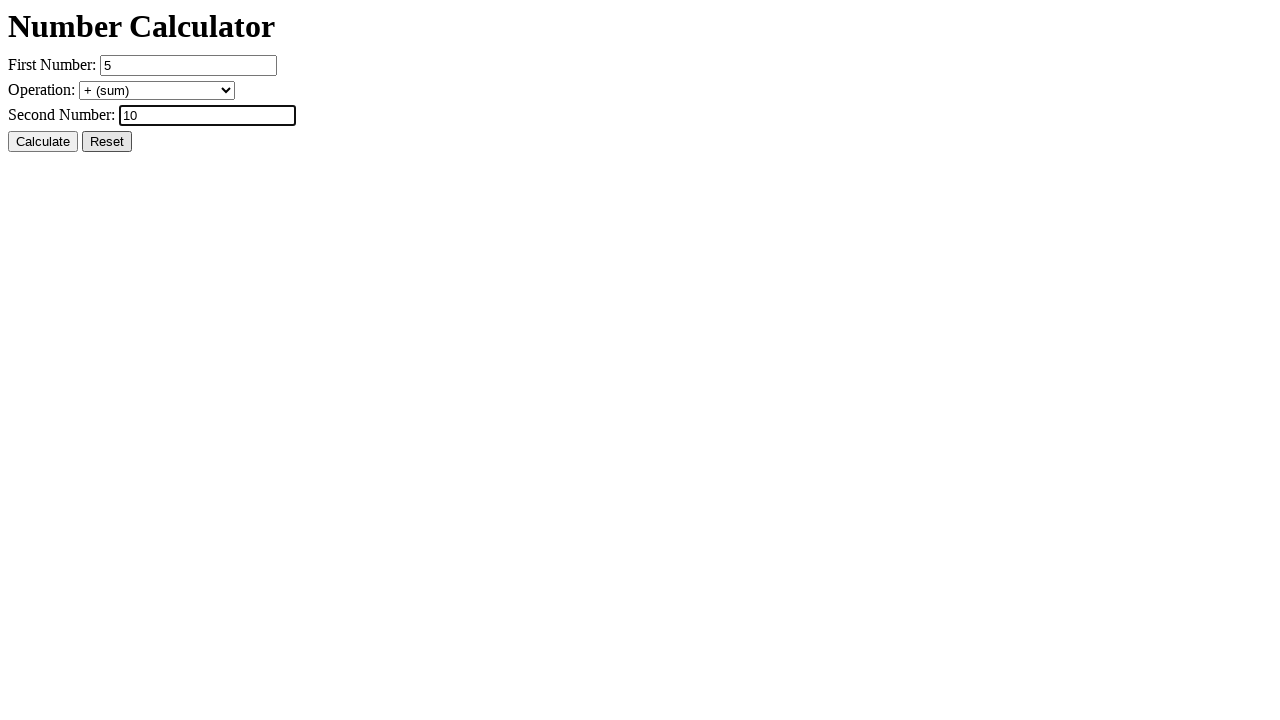

Clicked calculate button at (43, 142) on #calcButton
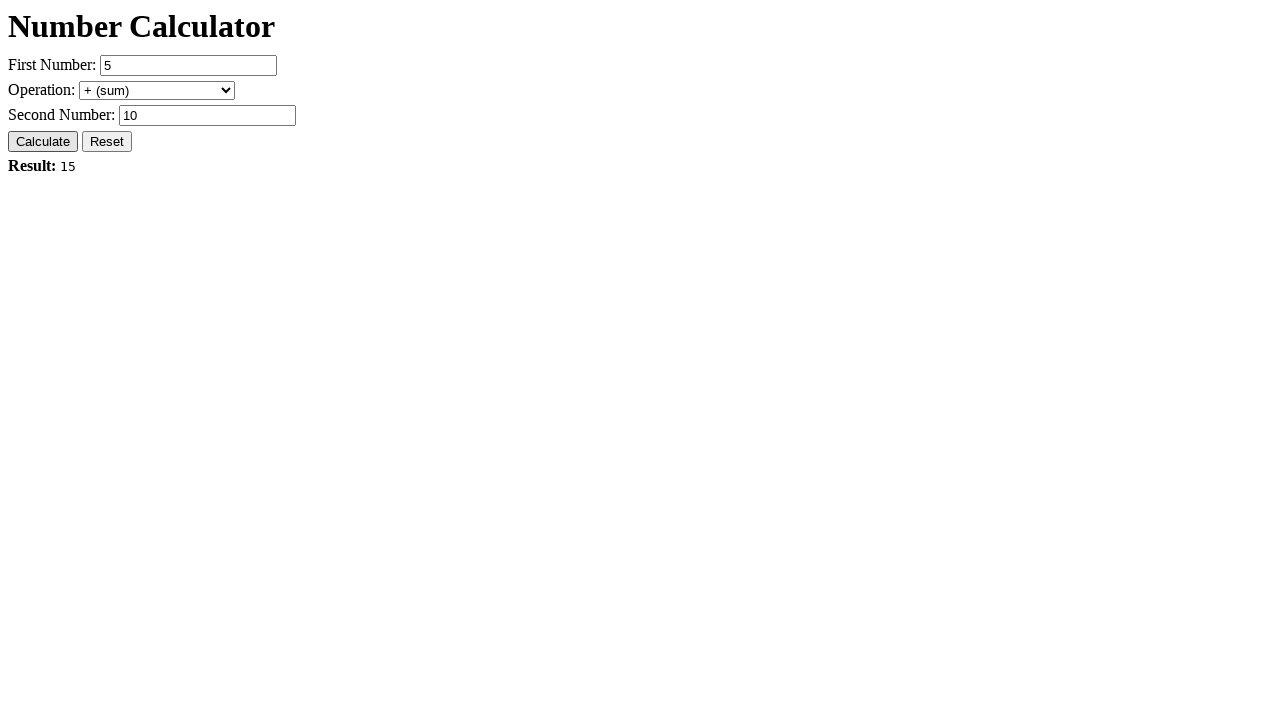

Result element loaded on page
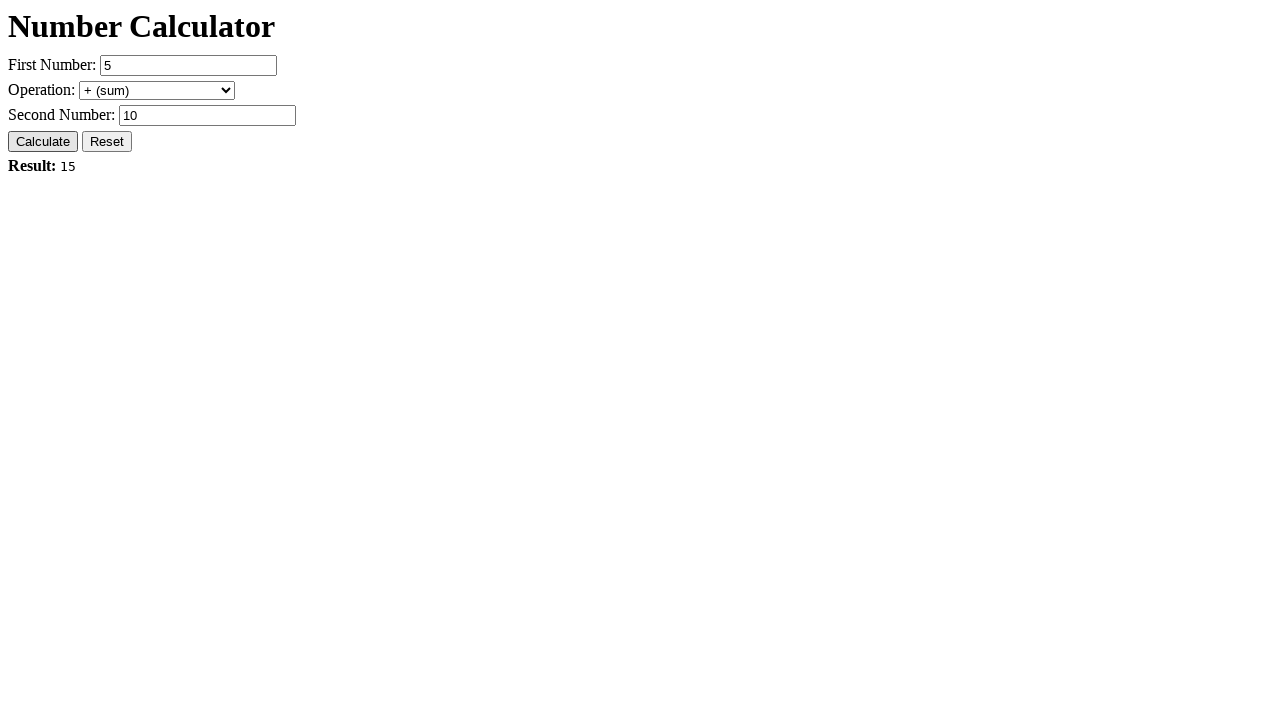

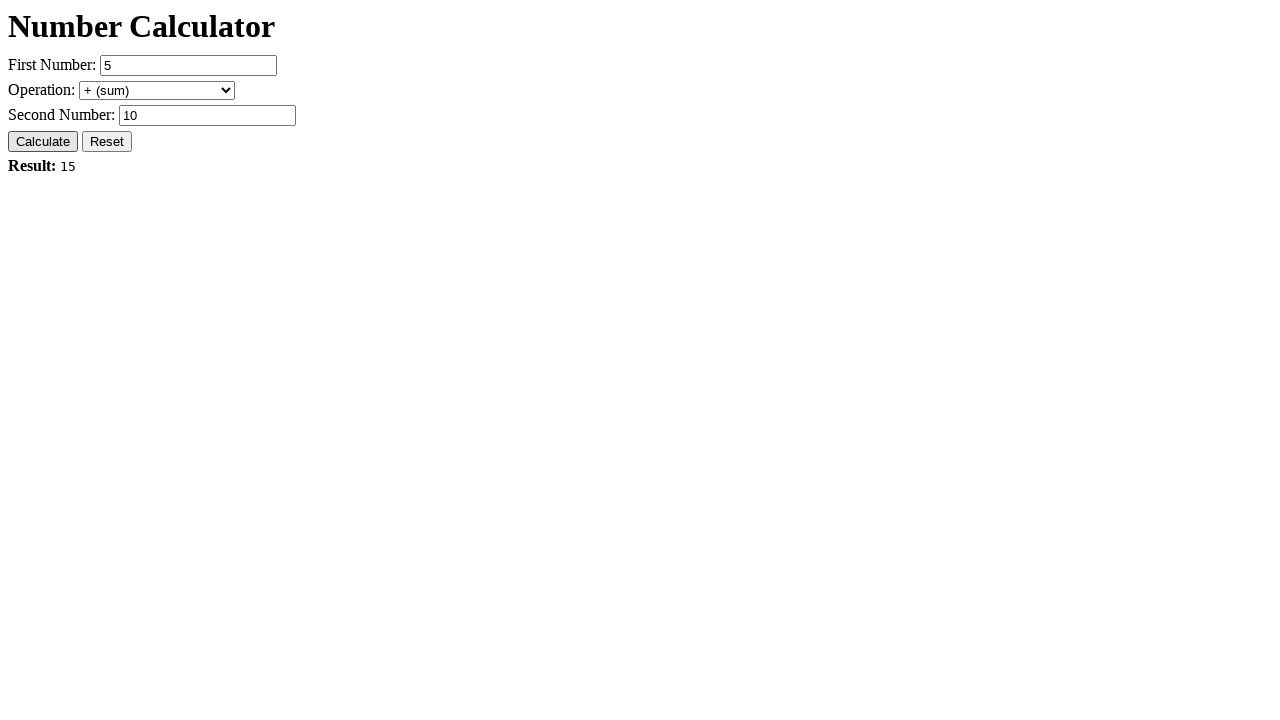